Tests scientific calculator 5! factorial function and verifies result equals 120

Starting URL: https://www.calculator.net/

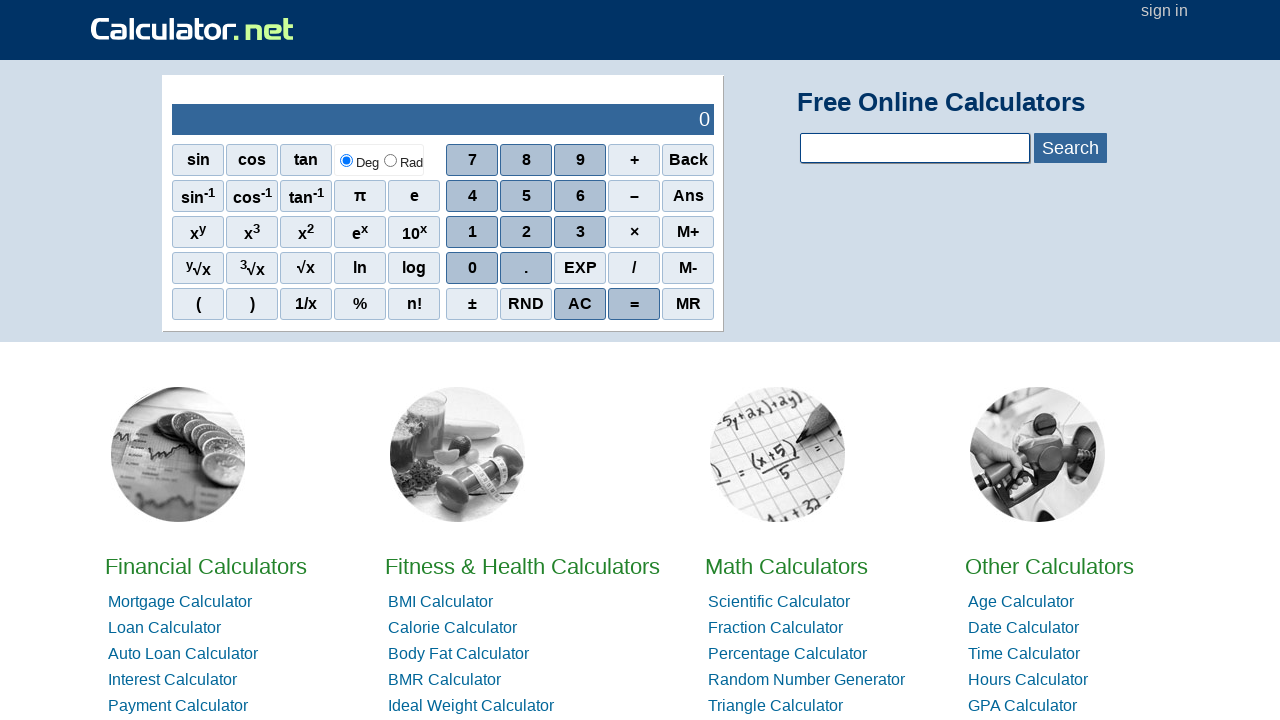

Clicked number 5 on scientific calculator at (526, 196) on xpath=.//*[@id='sciout']/tbody/tr[2]/td[2]/div/div[2]/span[2]
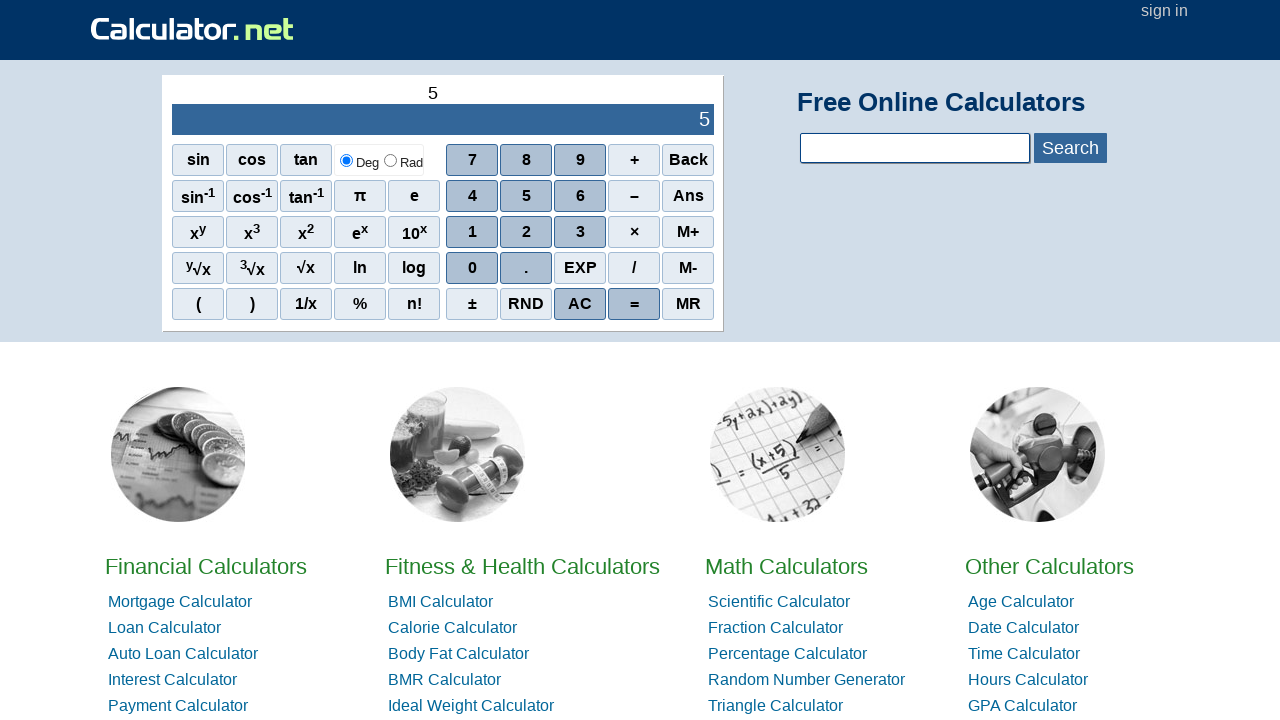

Clicked factorial (n!) button at (414, 304) on xpath=.//*[@id='sciout']/tbody/tr[2]/td[1]/div/div[5]/span[5]
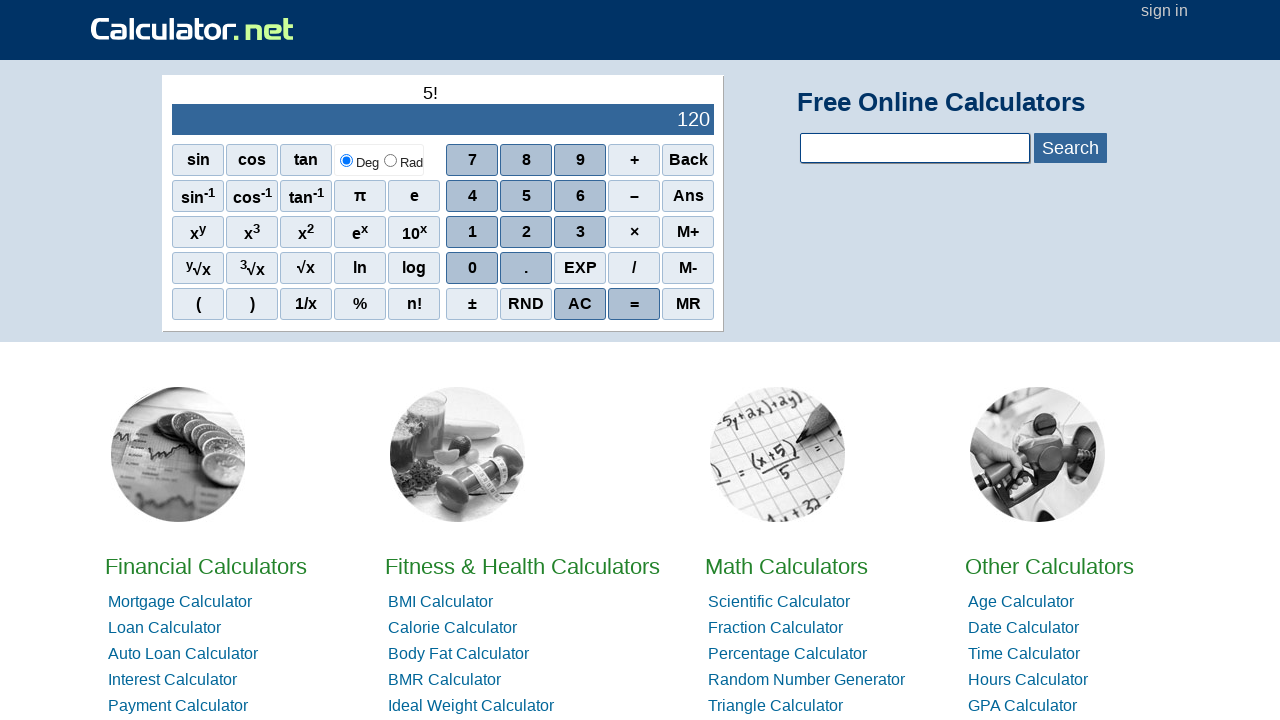

Waited for calculation result to display (5! = 120)
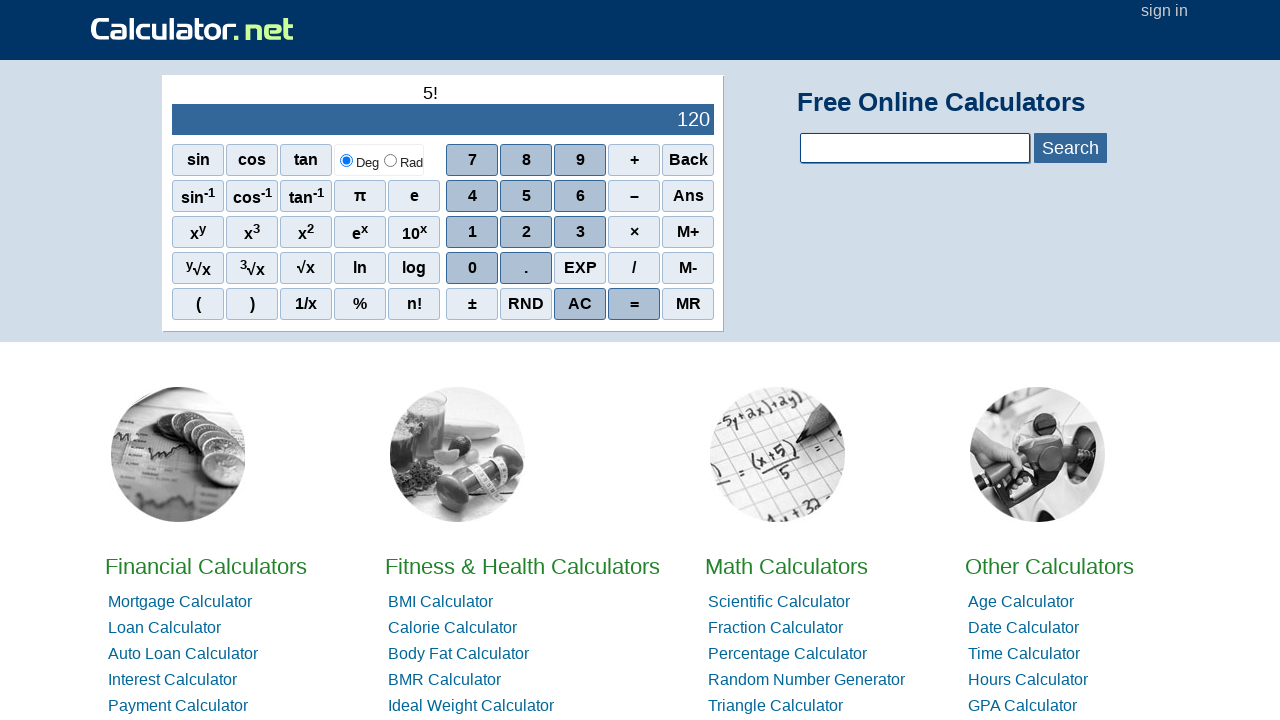

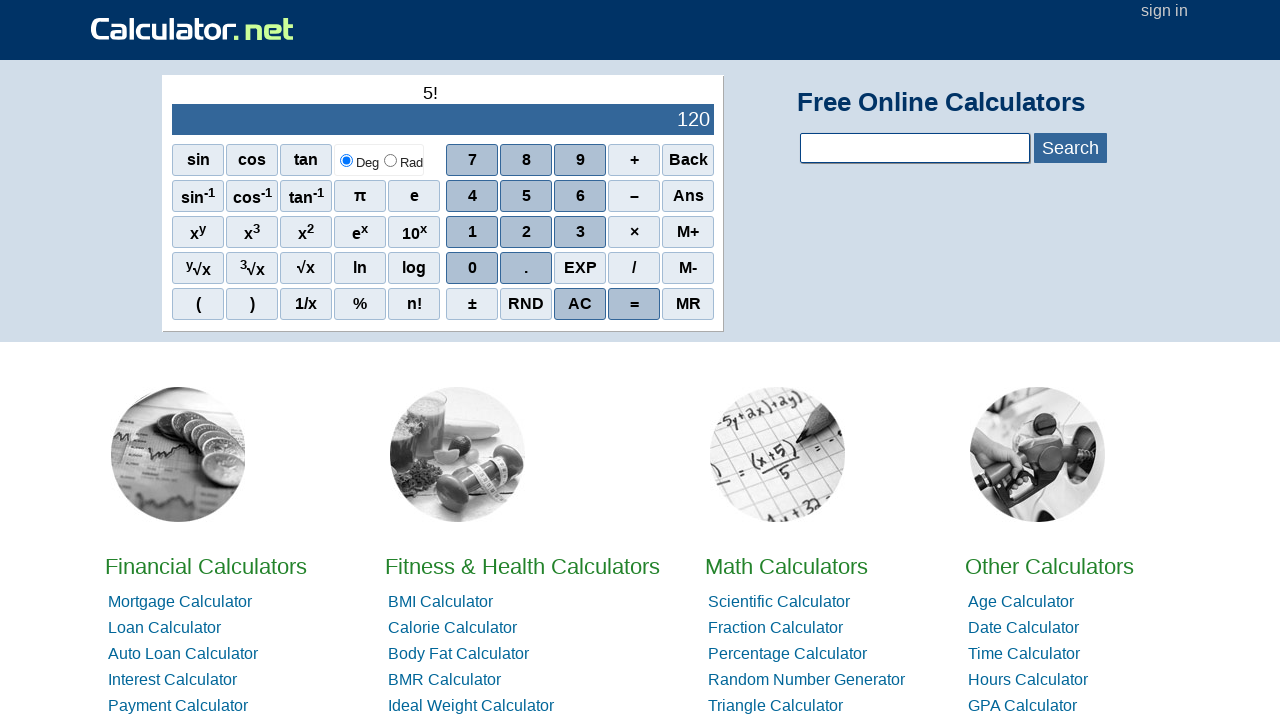